Tests a product page by navigating to it and clicking add-to-cart buttons multiple times for different products

Starting URL: https://material.playwrightvn.com/index.html

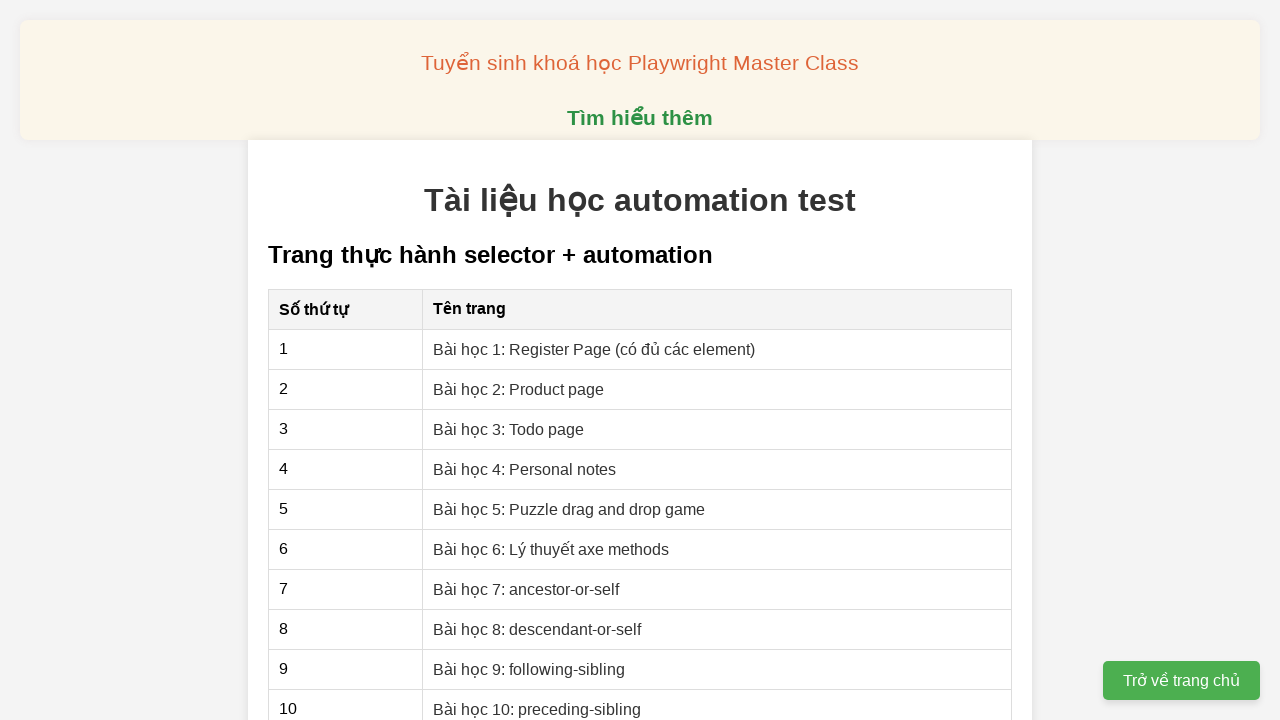

Navigated to product page by clicking link at (519, 389) on xpath=//a[@href='02-xpath-product-page.html']
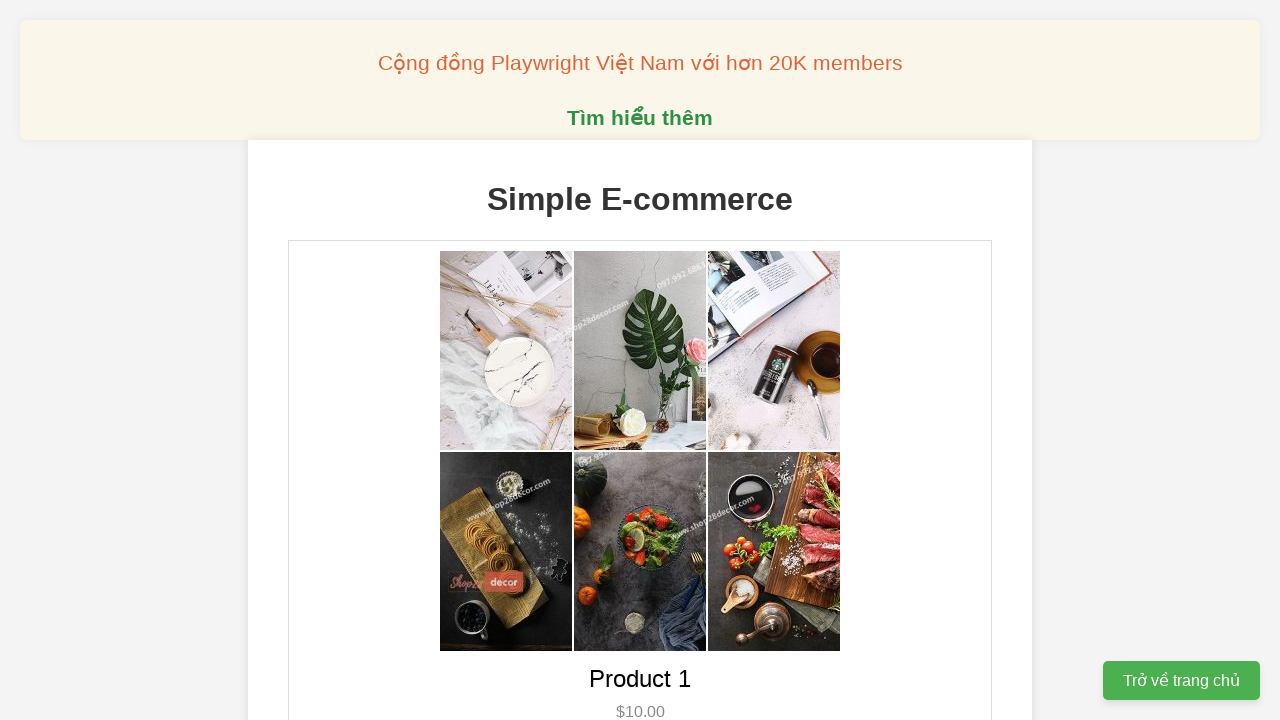

Added product 1 to cart with double click at (640, 360) on xpath=//button[@data-product-id='1']
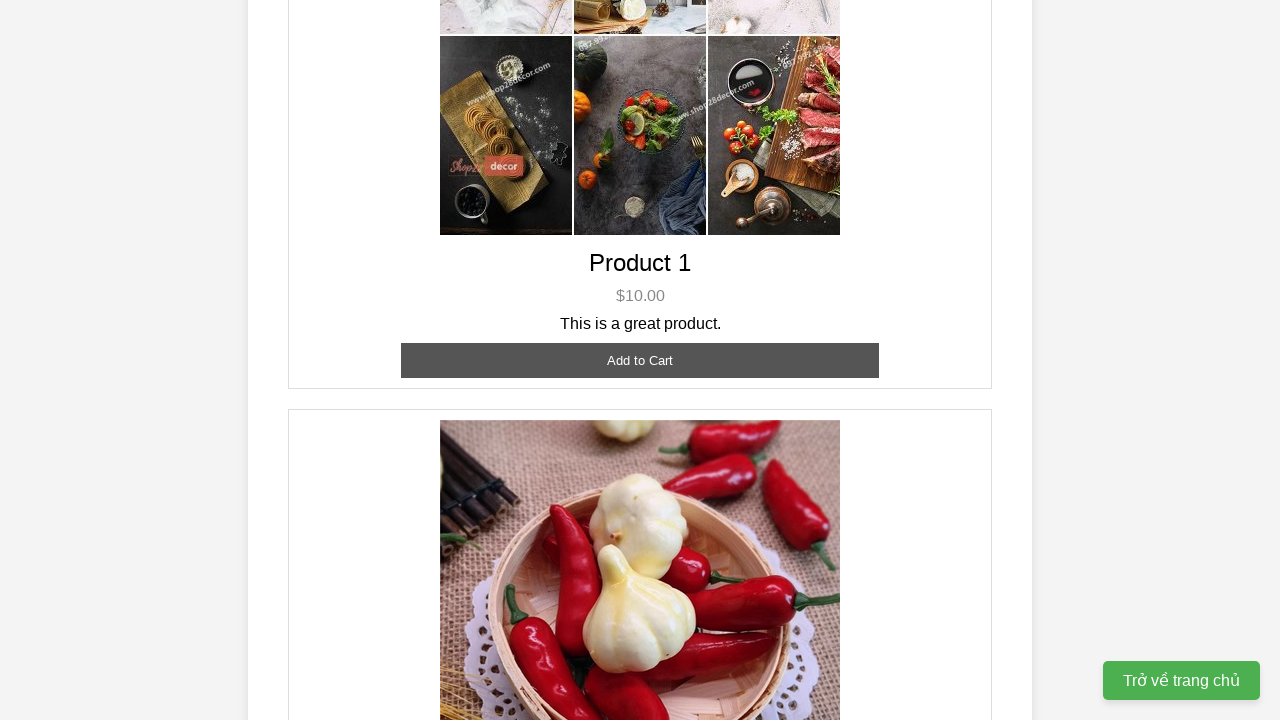

Added product 2 to cart with triple click at (640, 360) on xpath=//button[@data-product-id='2']
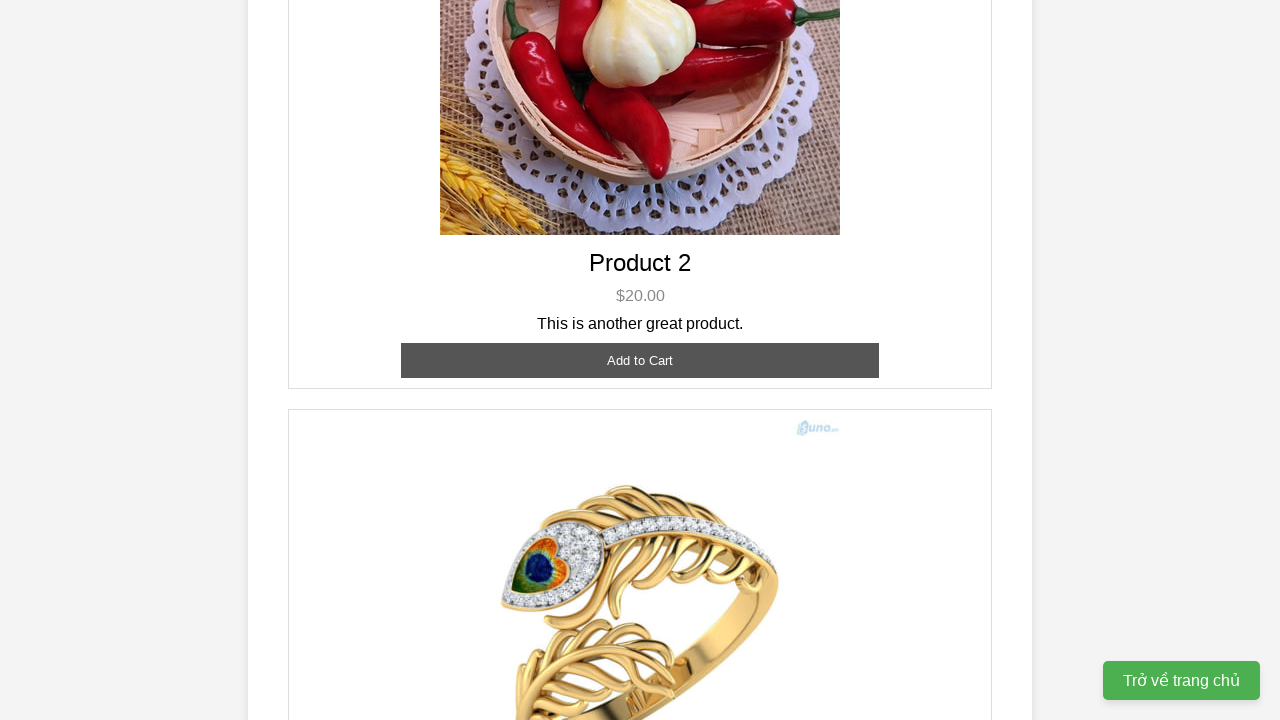

Added product 3 to cart with single click at (640, 388) on xpath=//button[@data-product-id='3']
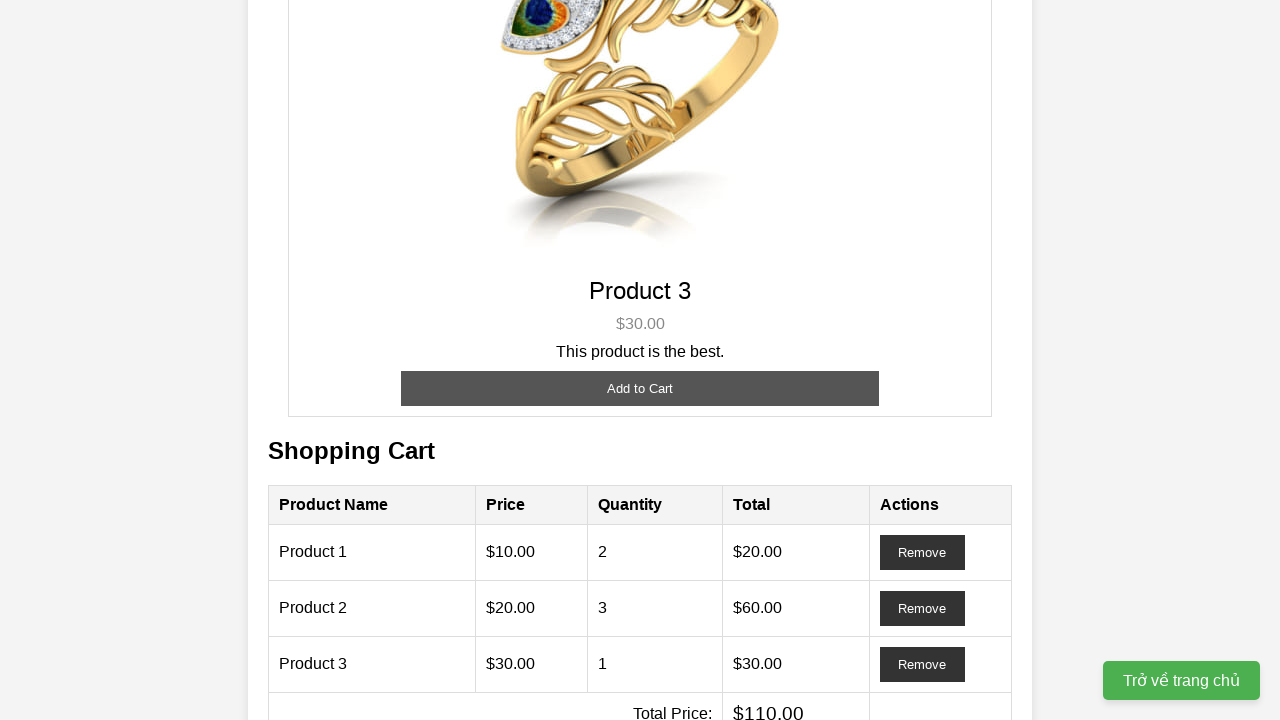

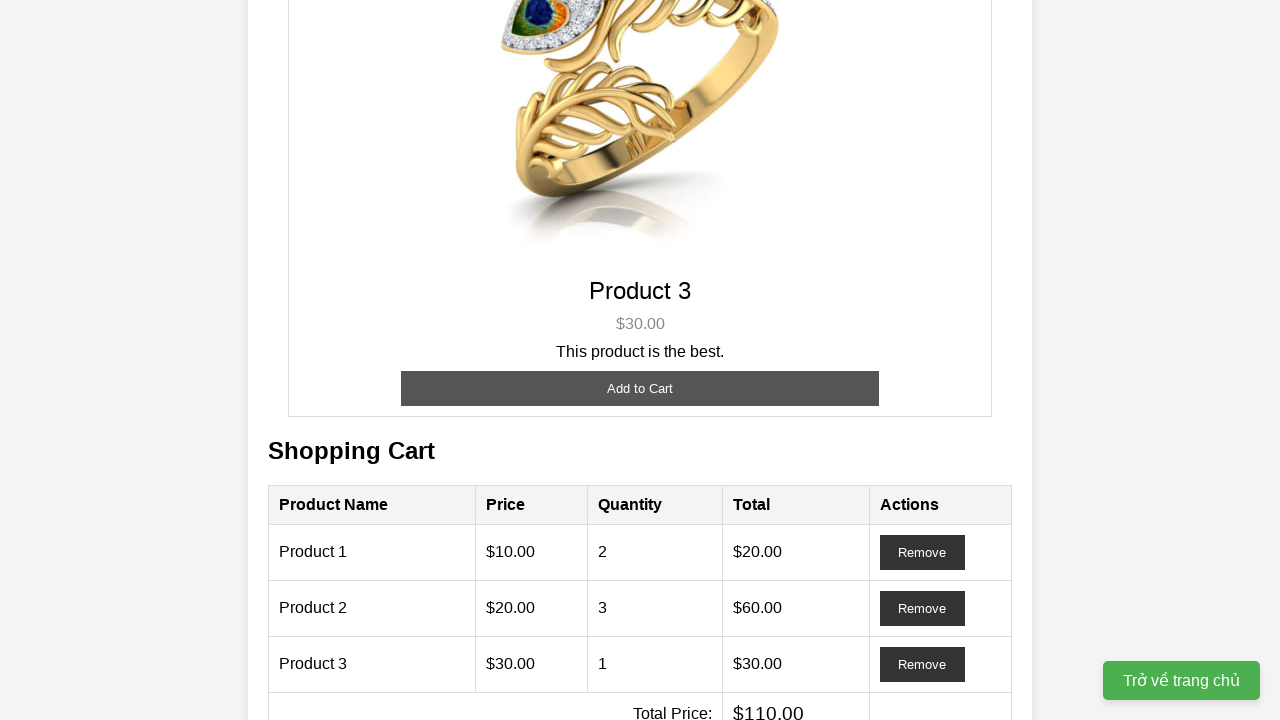